Tests registration form validation by submitting empty data and verifying required field error messages are displayed

Starting URL: https://demo.nopcommerce.com/

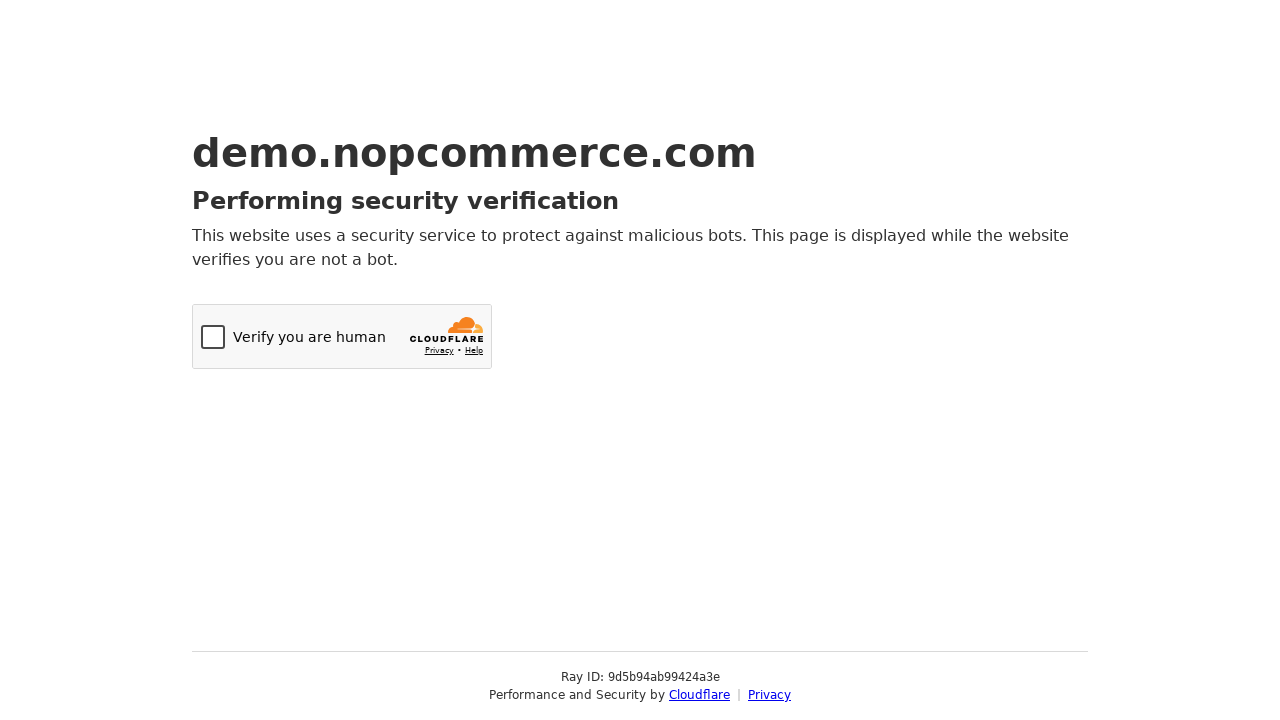

Clicked search link to open search
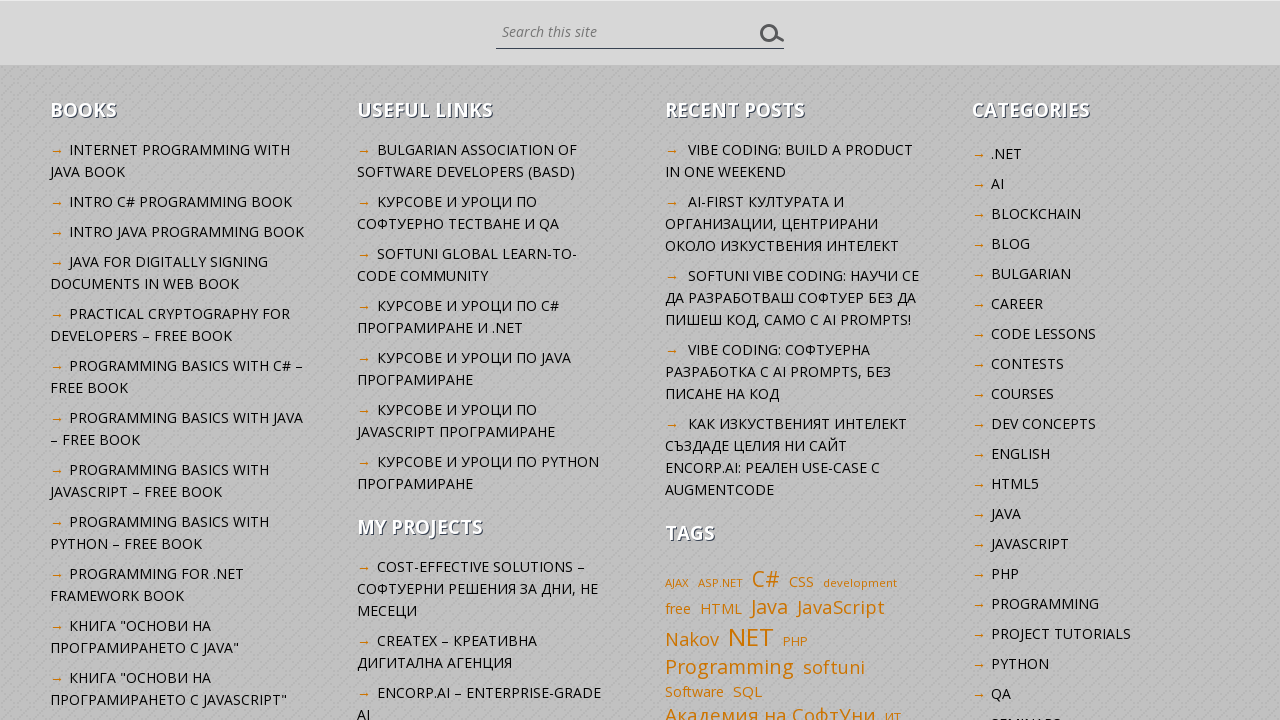

Located search input element
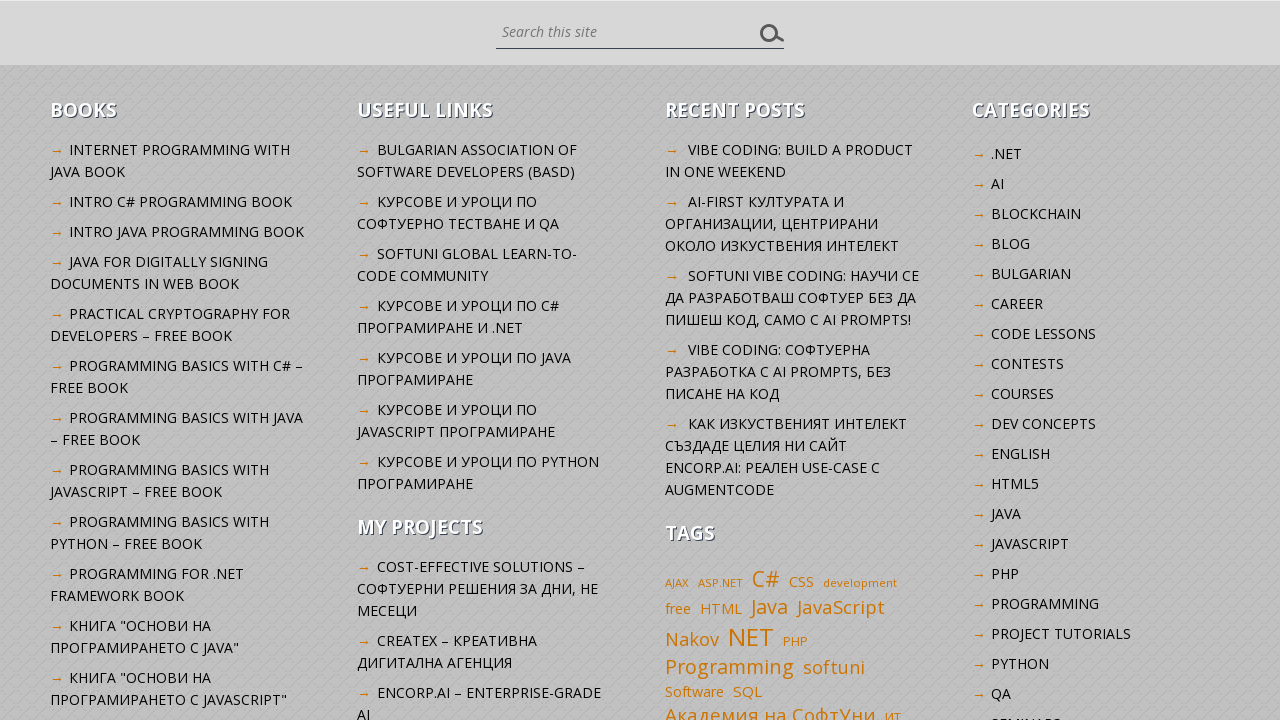

Retrieved placeholder attribute from search input
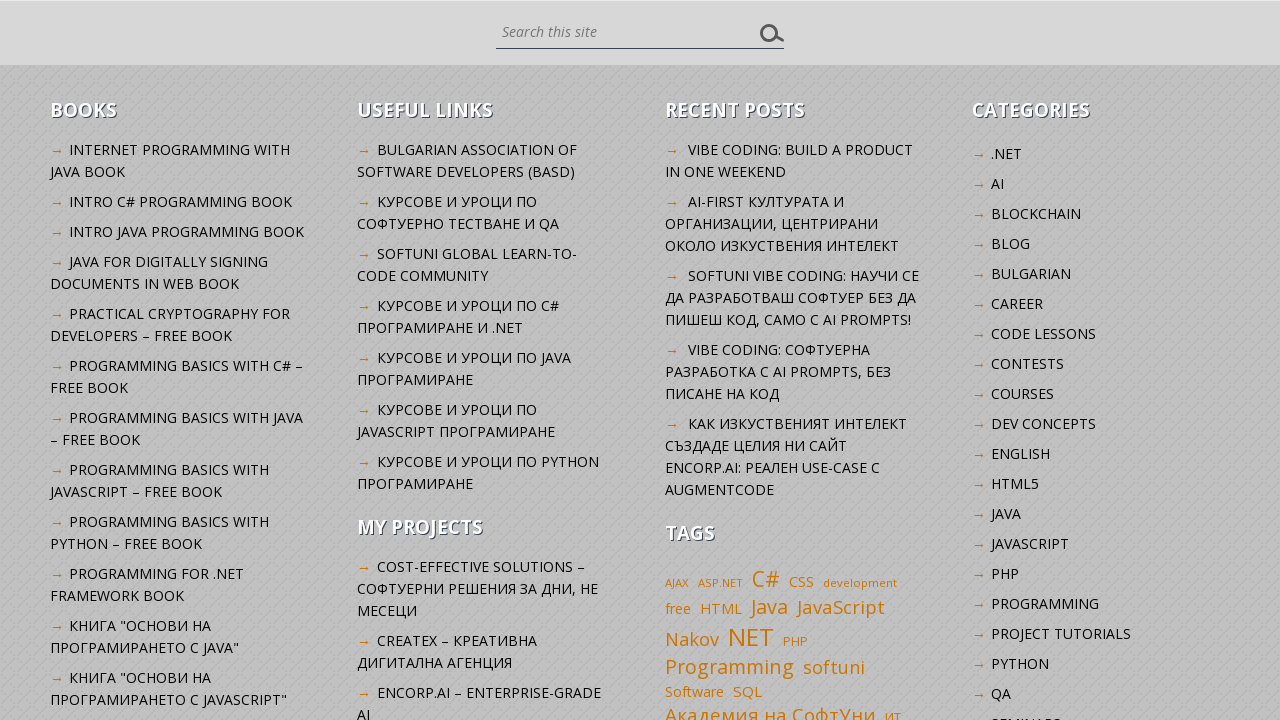

Verified placeholder value matches 'Search this site'
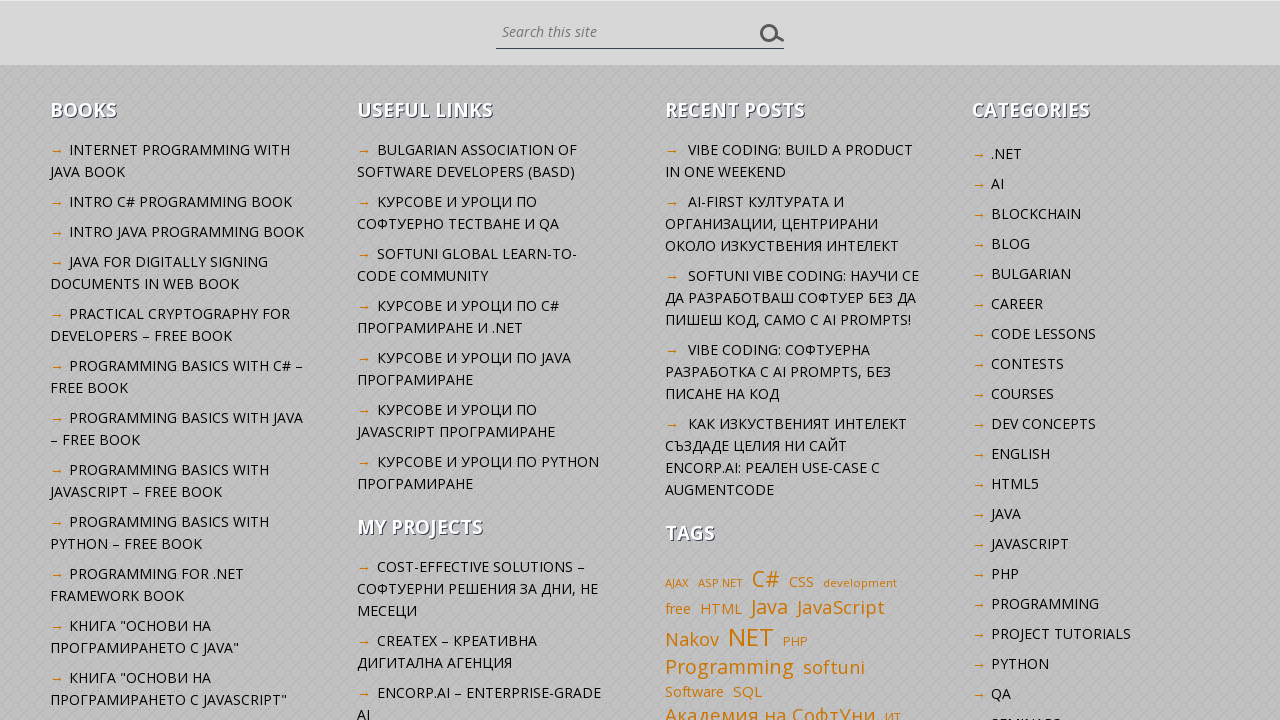

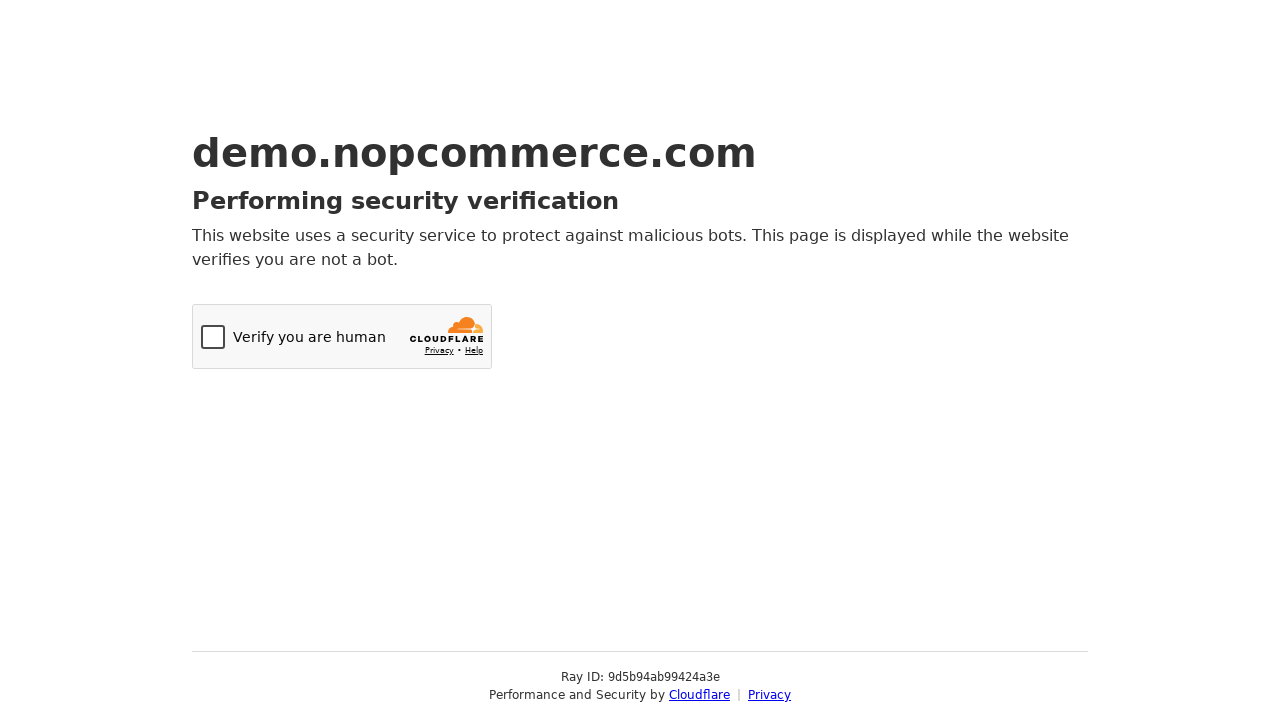